Tests jQuery UI autocomplete functionality by navigating to the autocomplete demo, entering text, selecting an option with keyboard navigation, and verifying the selection

Starting URL: https://jqueryui.com/demos/

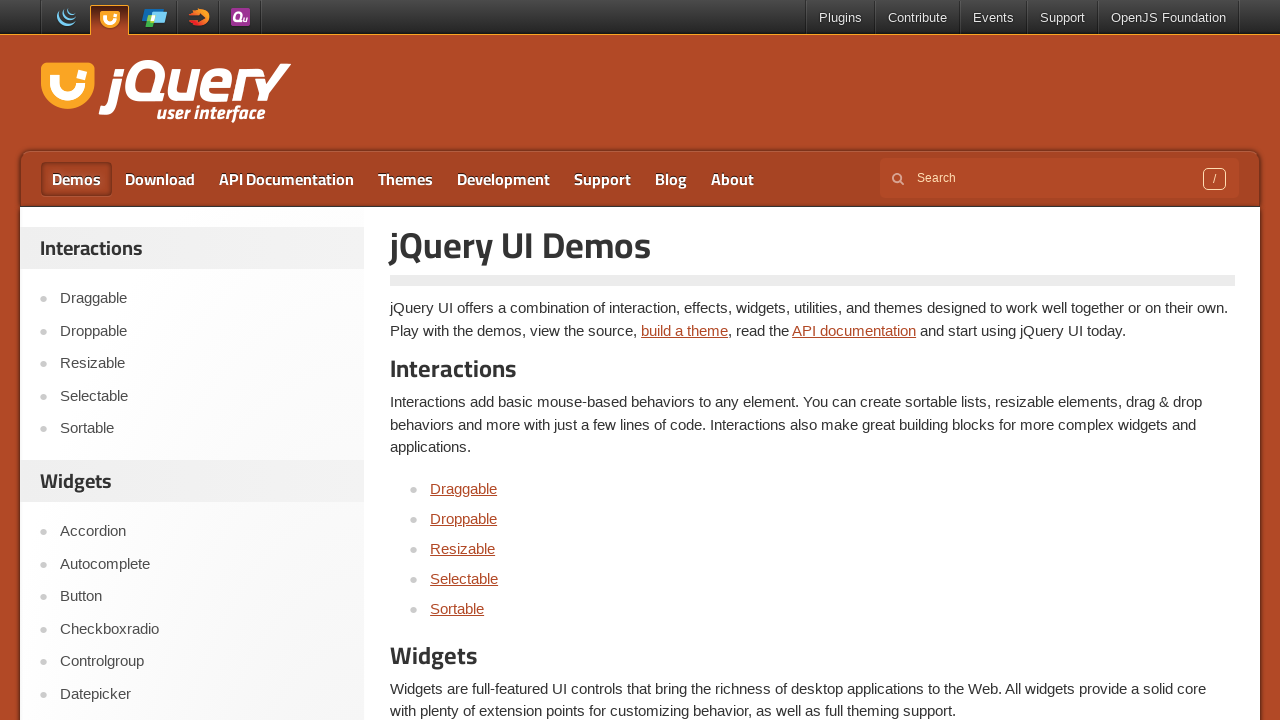

Clicked on Autocomplete link in the sidebar at (202, 564) on xpath=//aside[2]/ul/li[2]/a
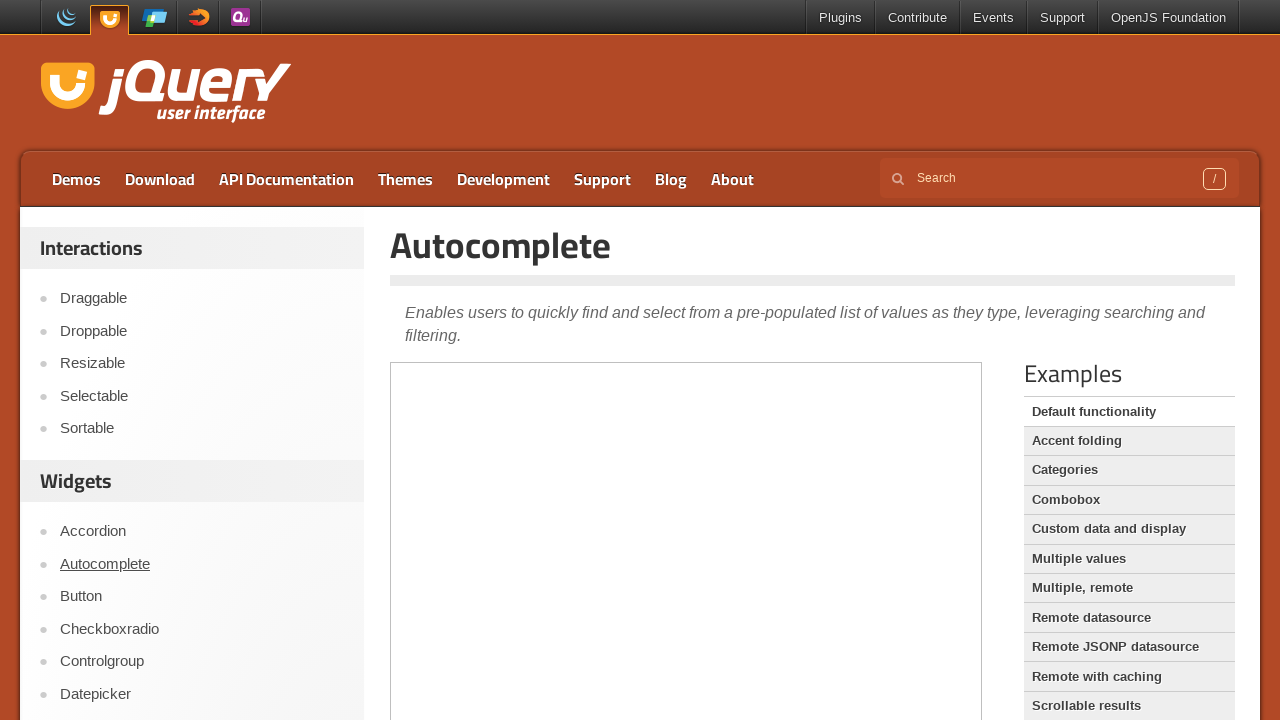

Located iframe containing the demo
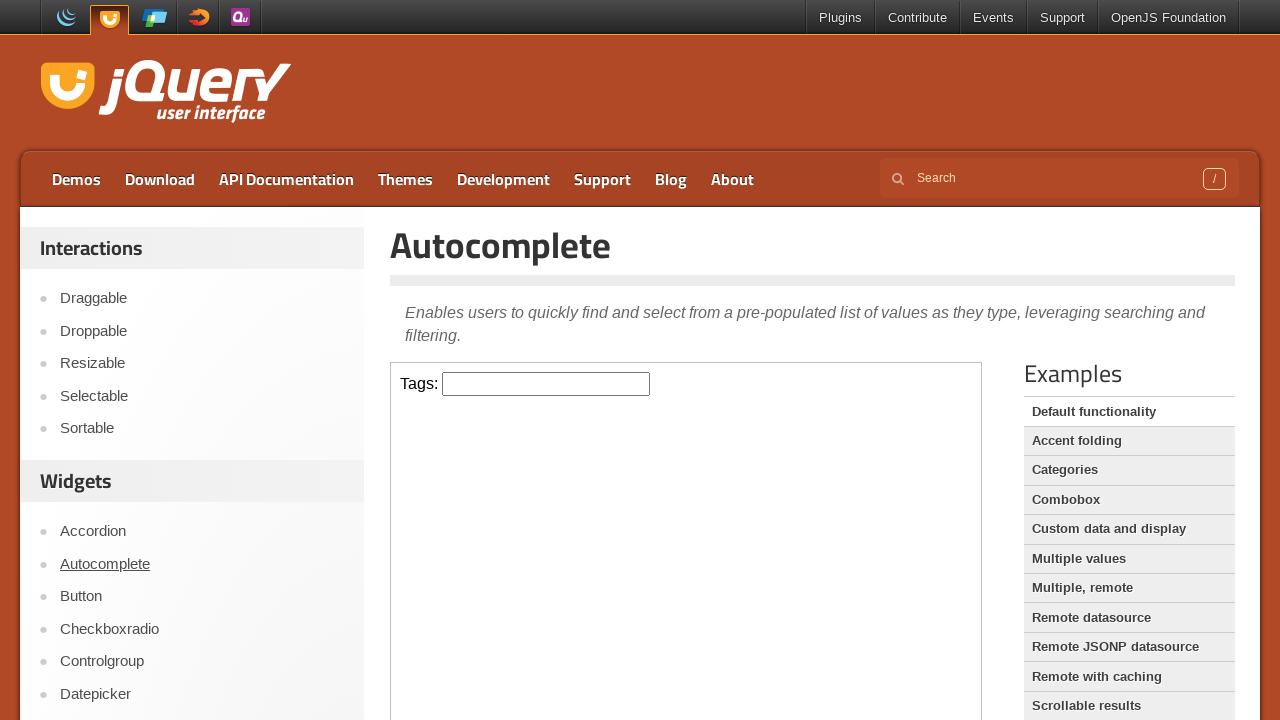

Located tags input field in iframe
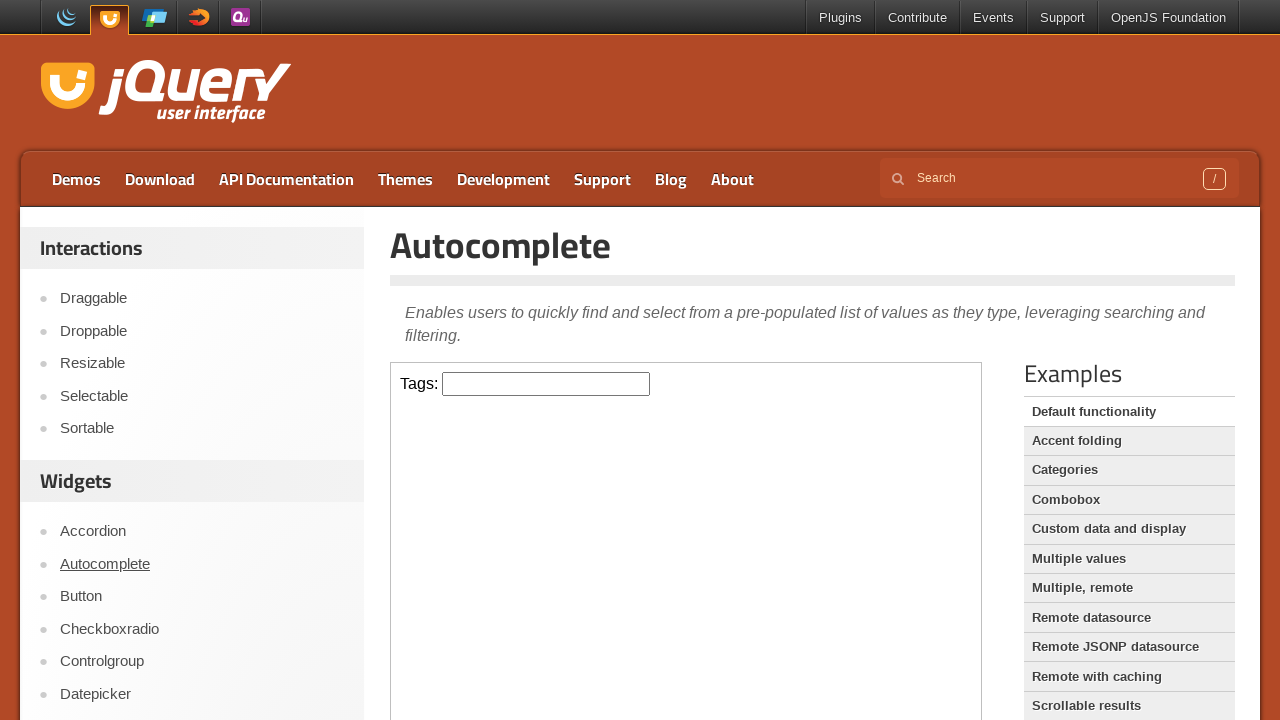

Filled tags input with 'a' to trigger autocomplete on iframe >> nth=0 >> internal:control=enter-frame >> #tags
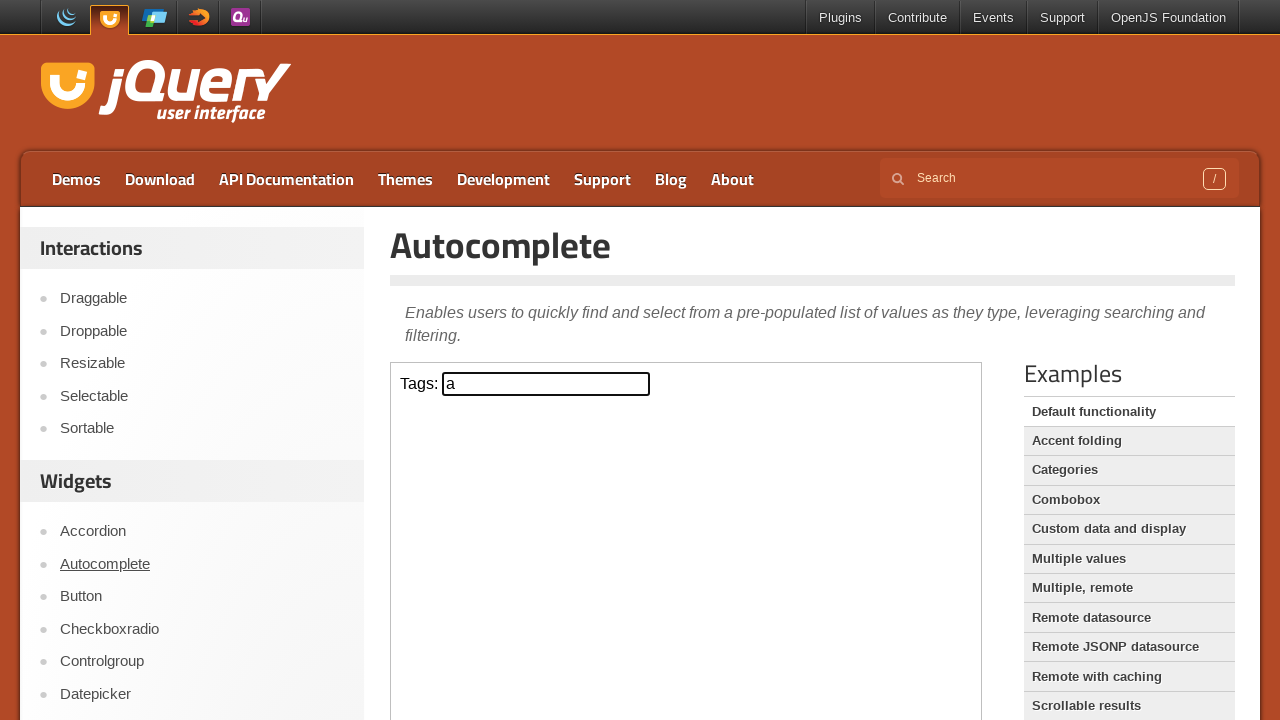

Pressed ArrowDown once in autocomplete menu on iframe >> nth=0 >> internal:control=enter-frame >> #tags
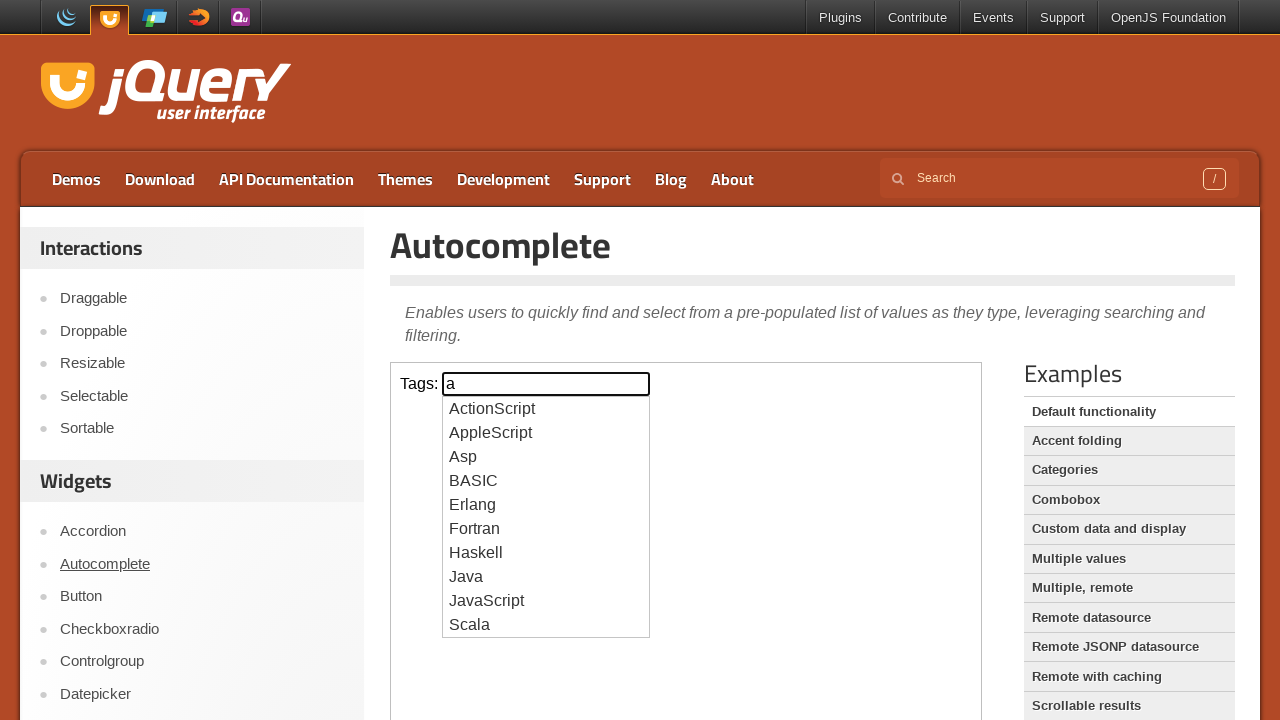

Pressed ArrowDown twice in autocomplete menu on iframe >> nth=0 >> internal:control=enter-frame >> #tags
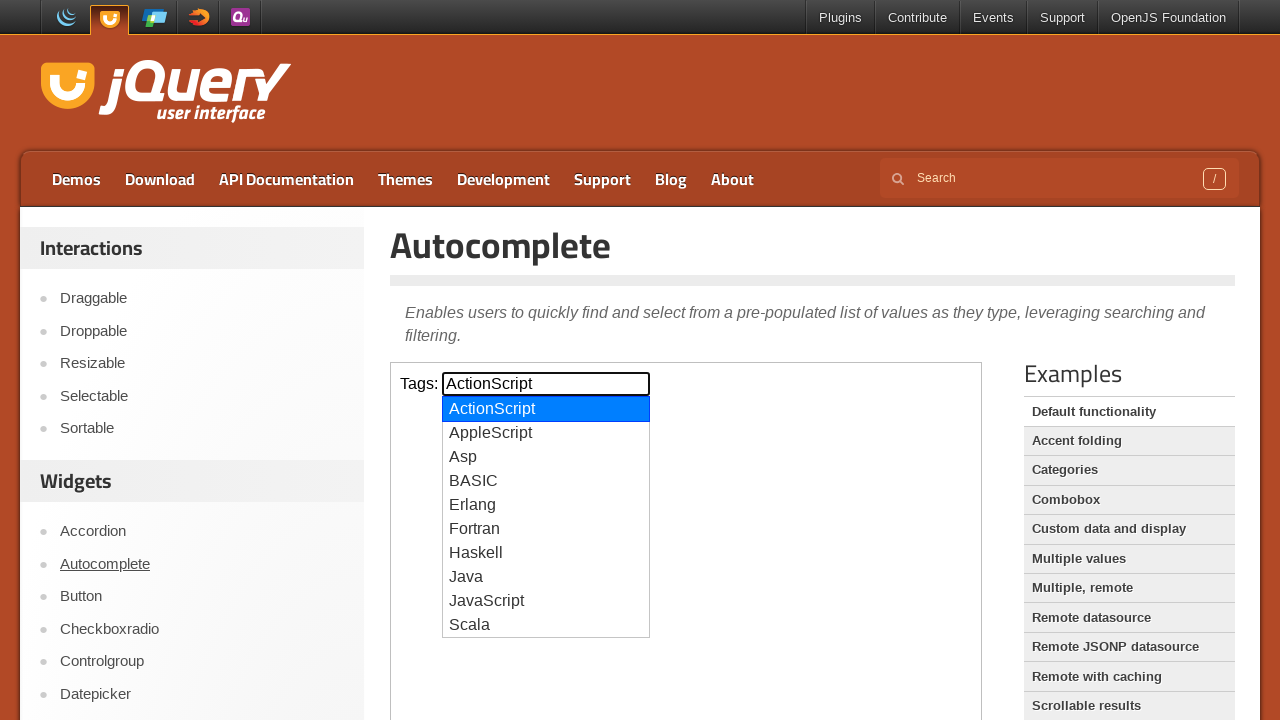

Pressed ArrowDown three times in autocomplete menu on iframe >> nth=0 >> internal:control=enter-frame >> #tags
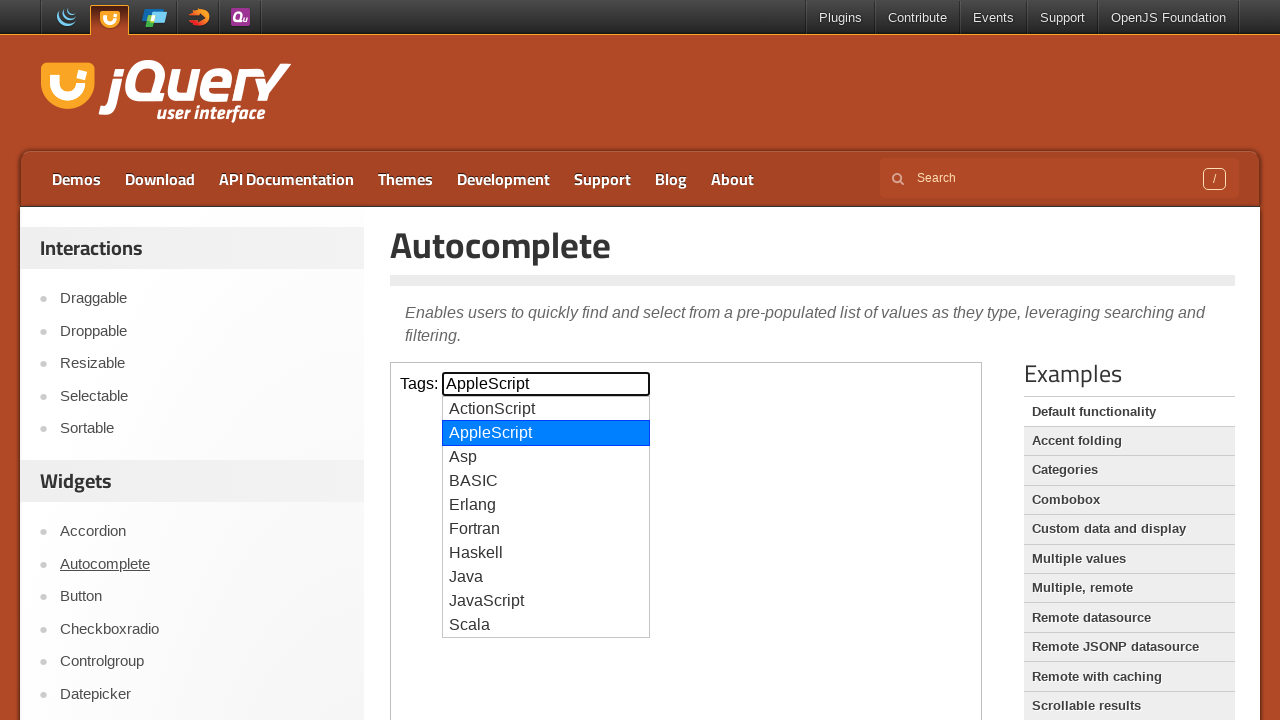

Pressed ArrowDown four times in autocomplete menu on iframe >> nth=0 >> internal:control=enter-frame >> #tags
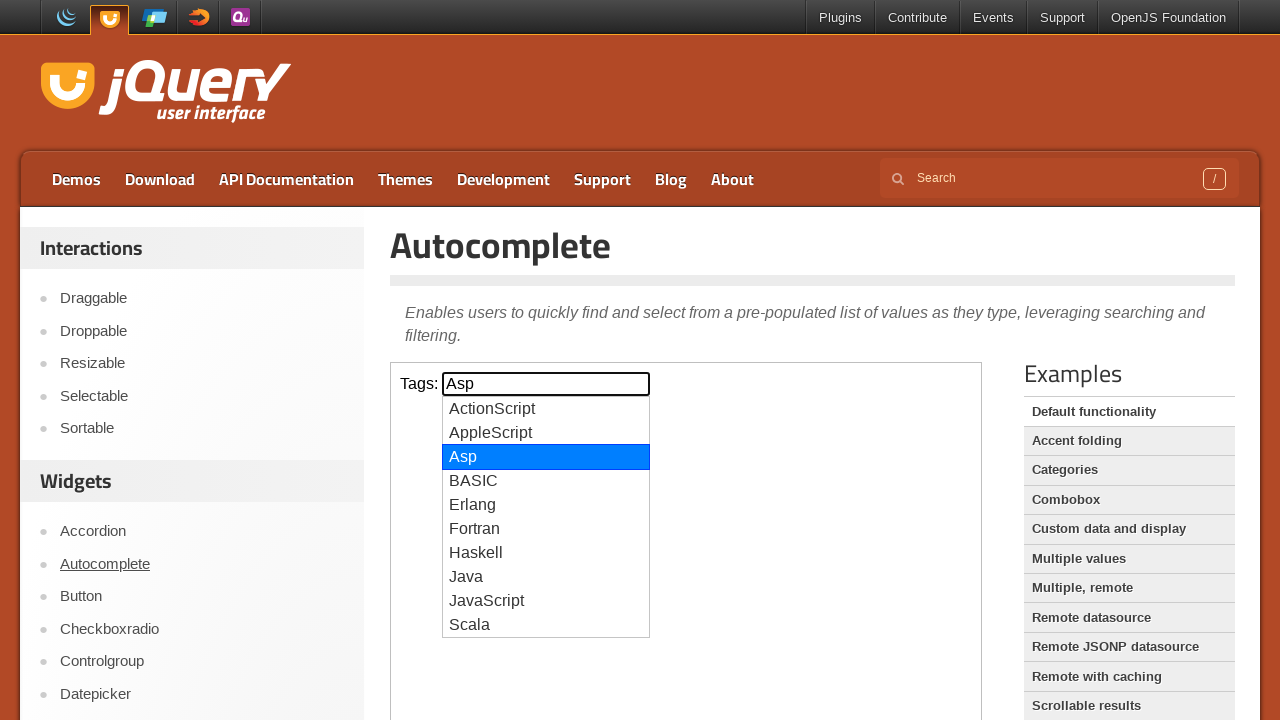

Pressed Enter to select the highlighted autocomplete option on iframe >> nth=0 >> internal:control=enter-frame >> #tags
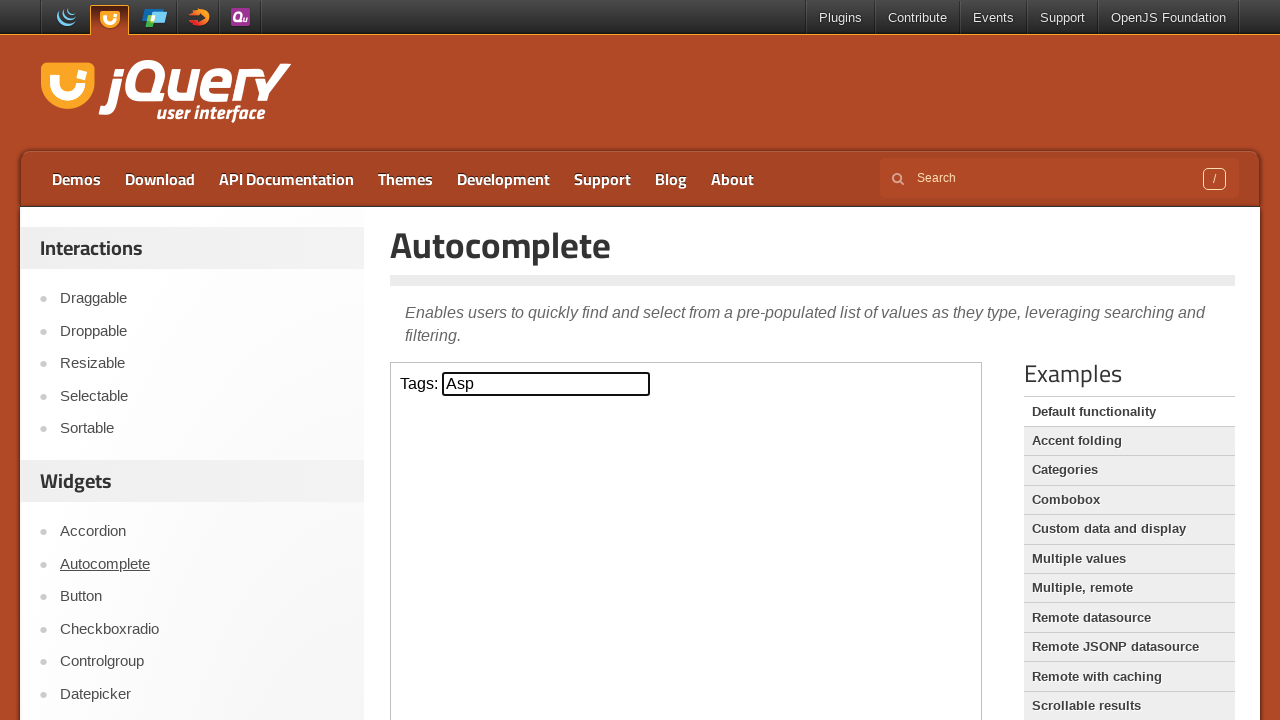

Waited 500ms for autocomplete to update
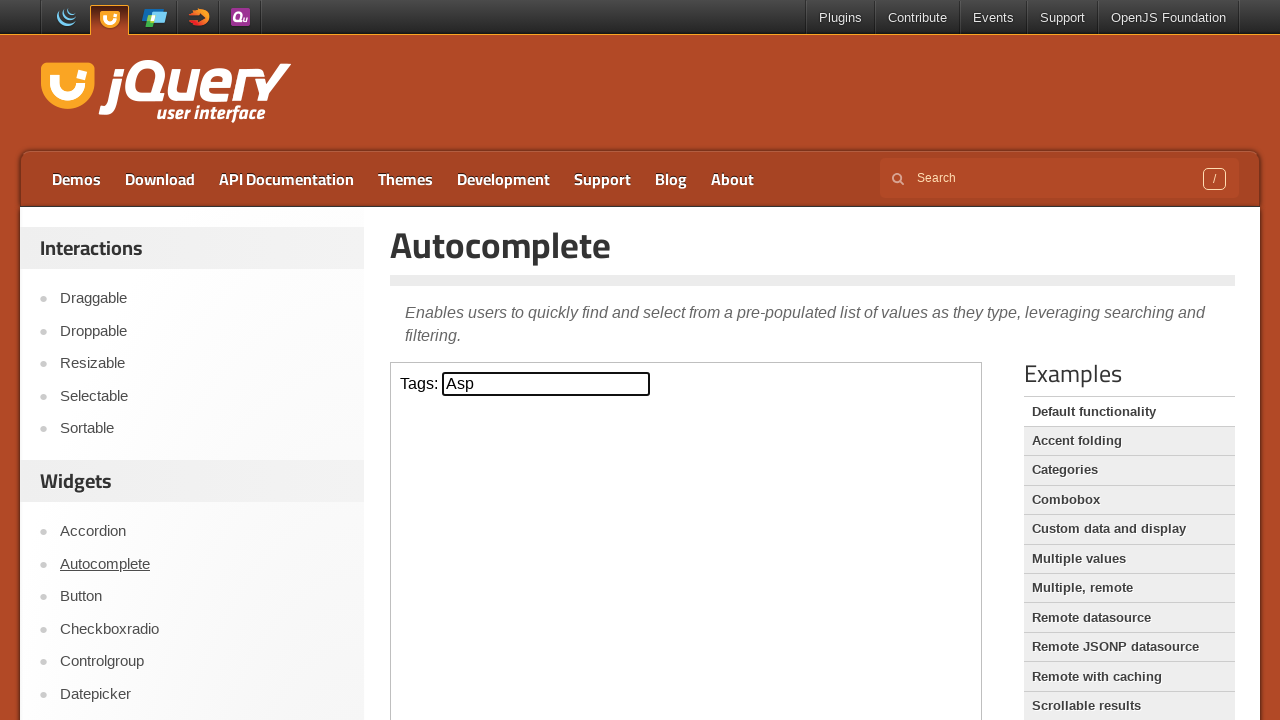

Verified 'Asp' is present in the autocomplete selection
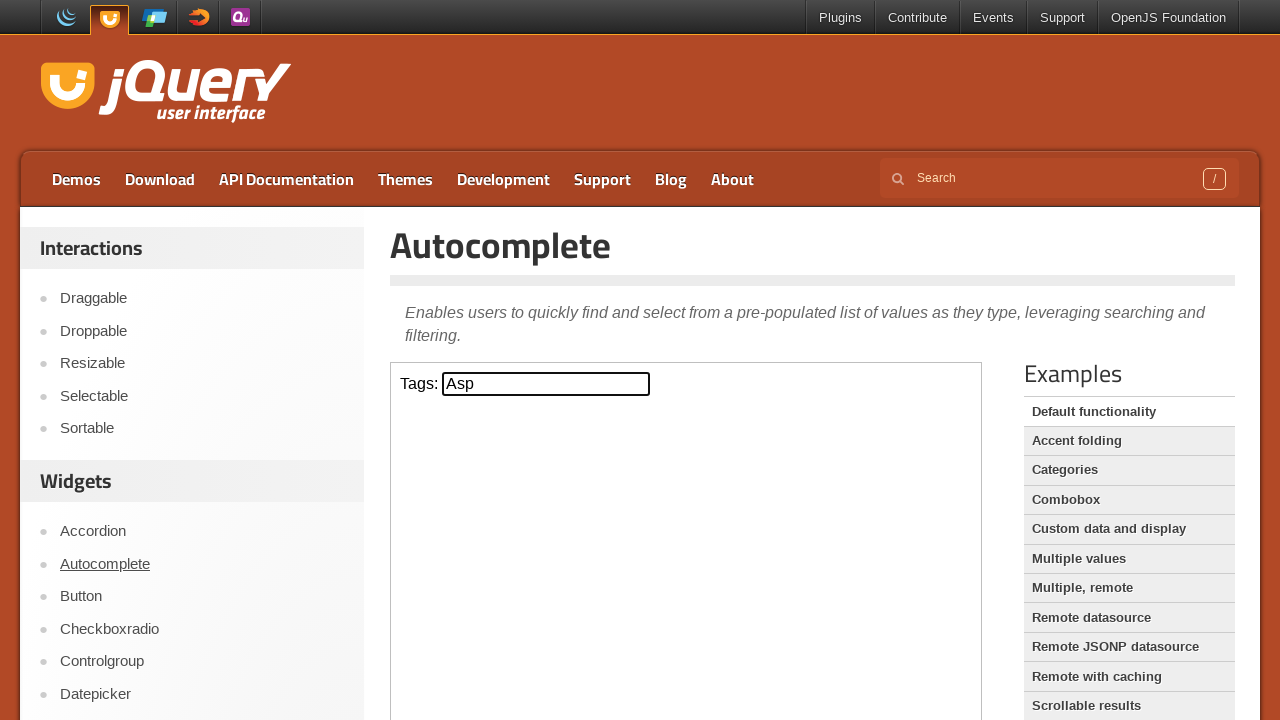

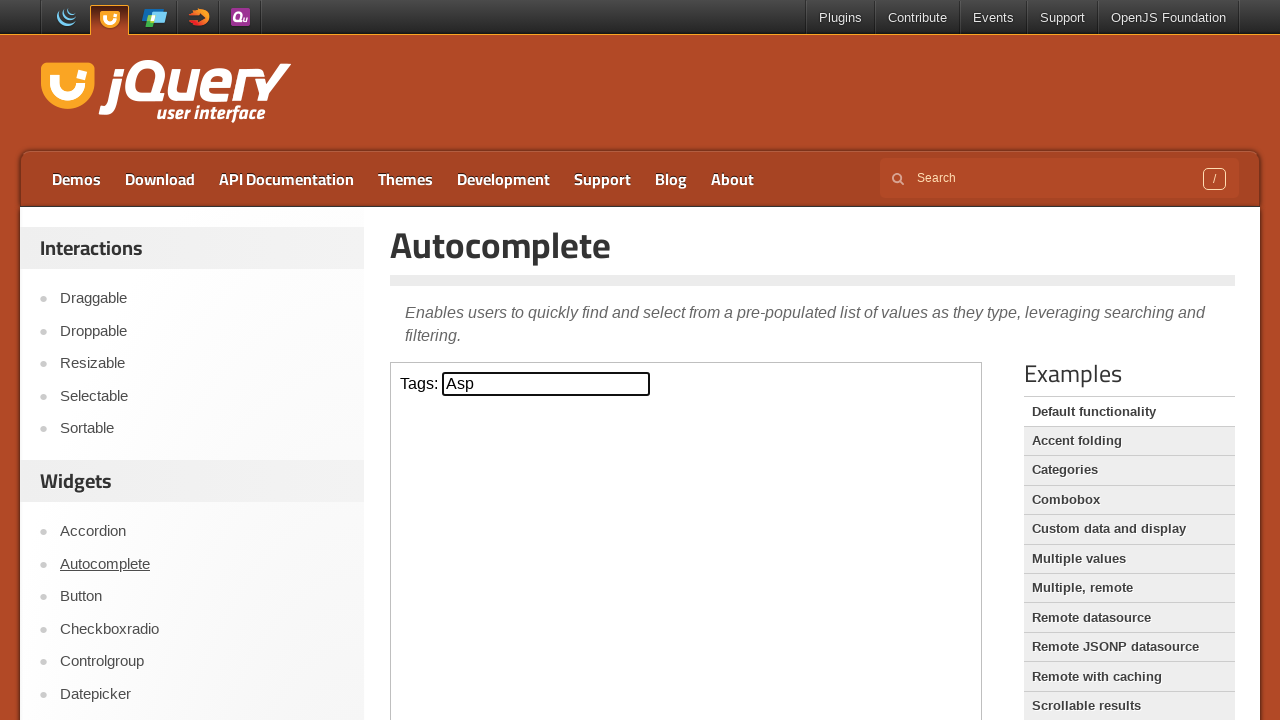